Tests train search functionality on erail.in by entering source and destination stations, then verifies train list sorting by clicking on the Train column header

Starting URL: https://erail.in/

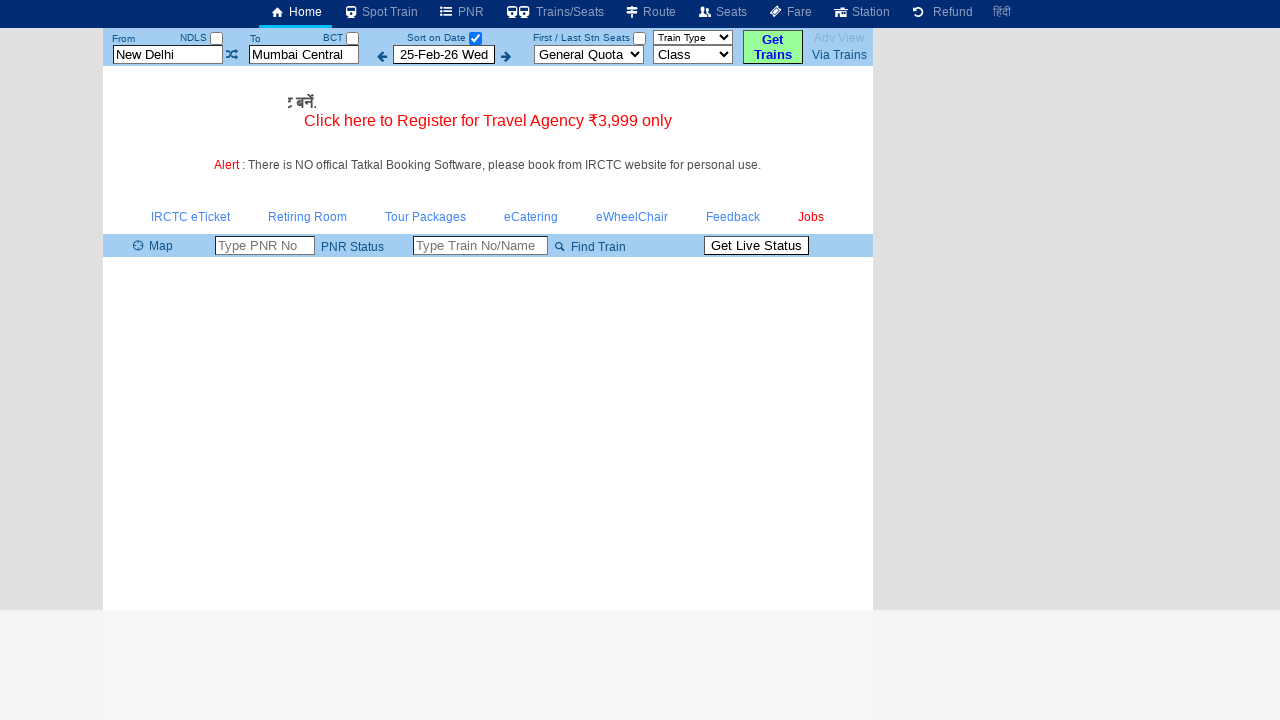

Cleared source station field on #txtStationFrom
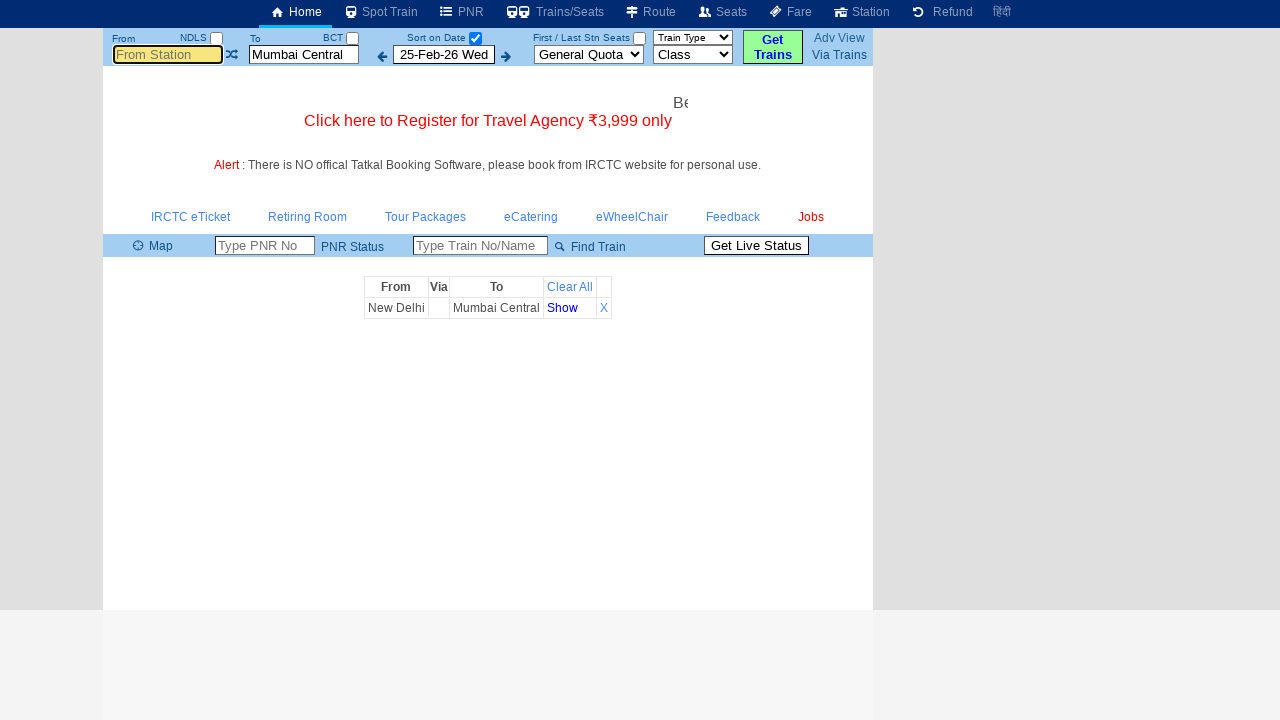

Filled source station field with 'MAS' on #txtStationFrom
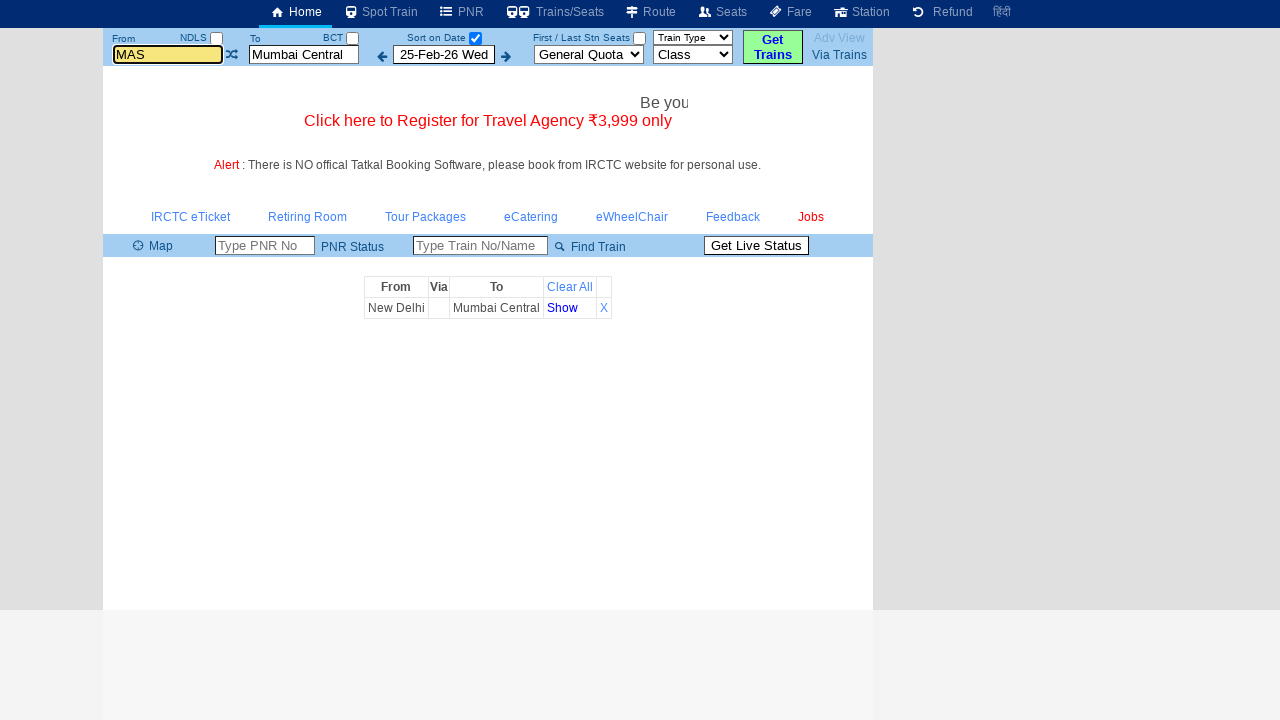

Pressed Tab to move from source station field on #txtStationFrom
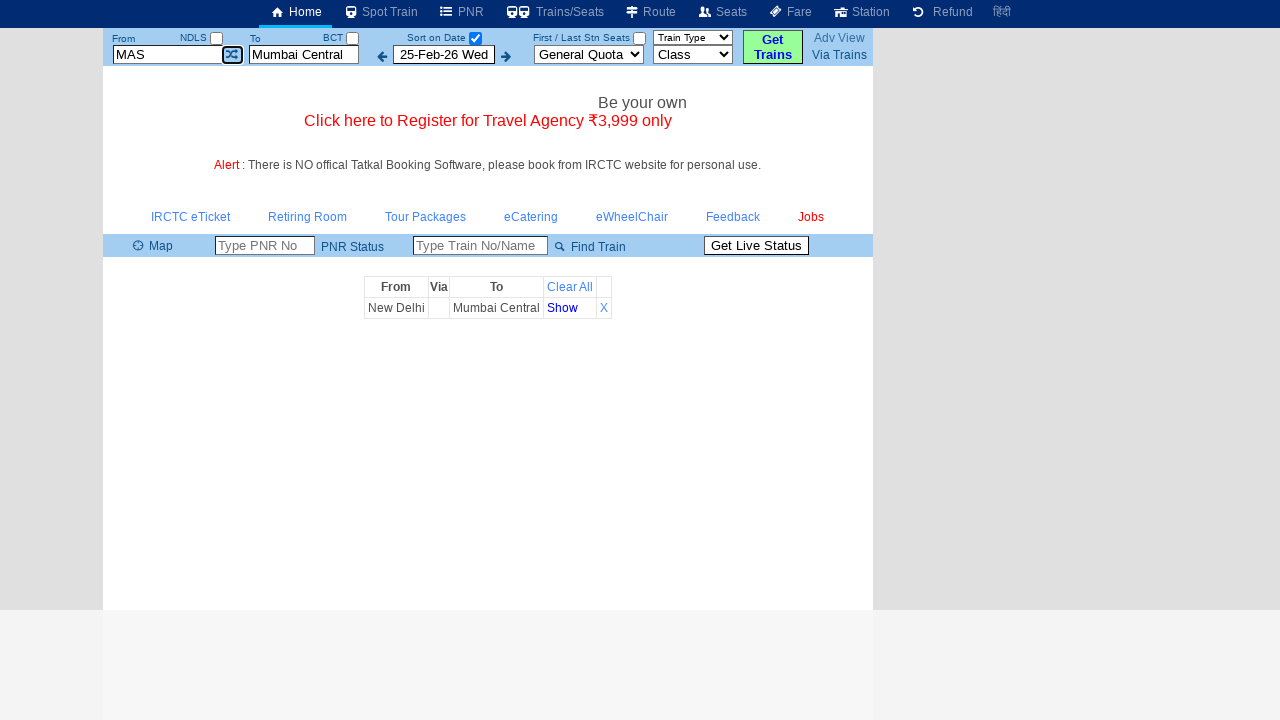

Cleared destination station field on #txtStationTo
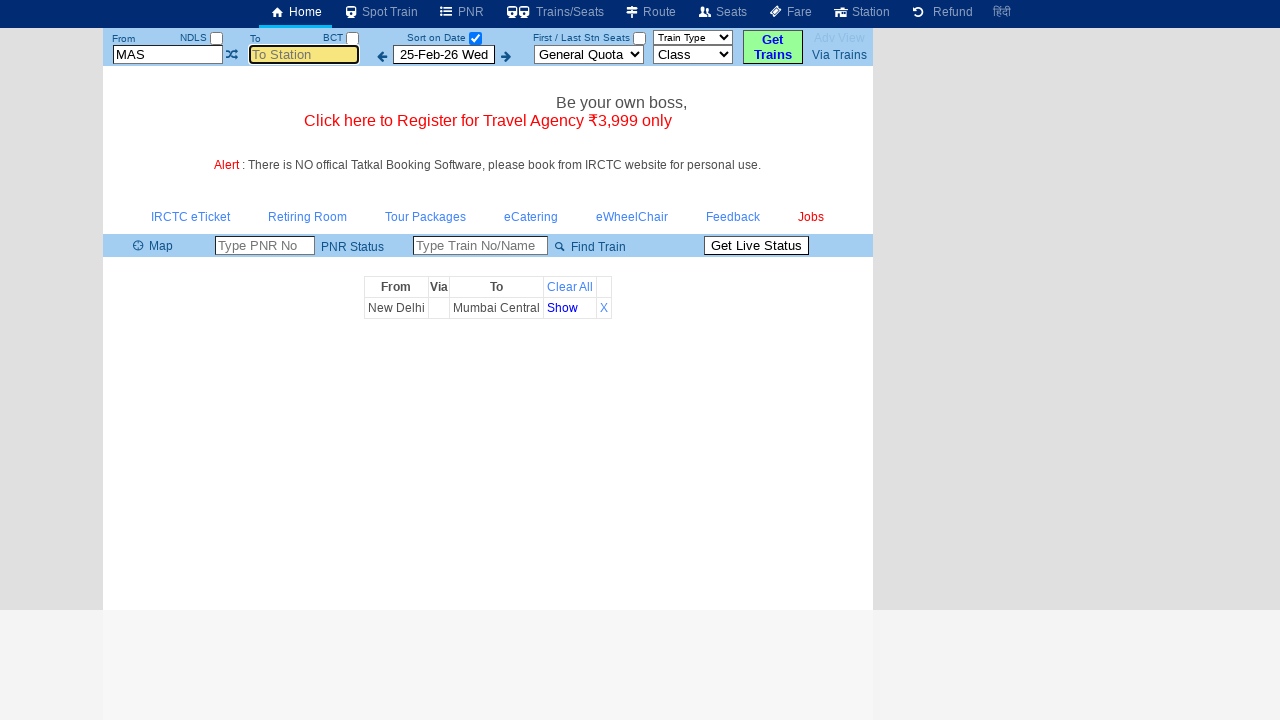

Filled destination station field with 'SBC' on #txtStationTo
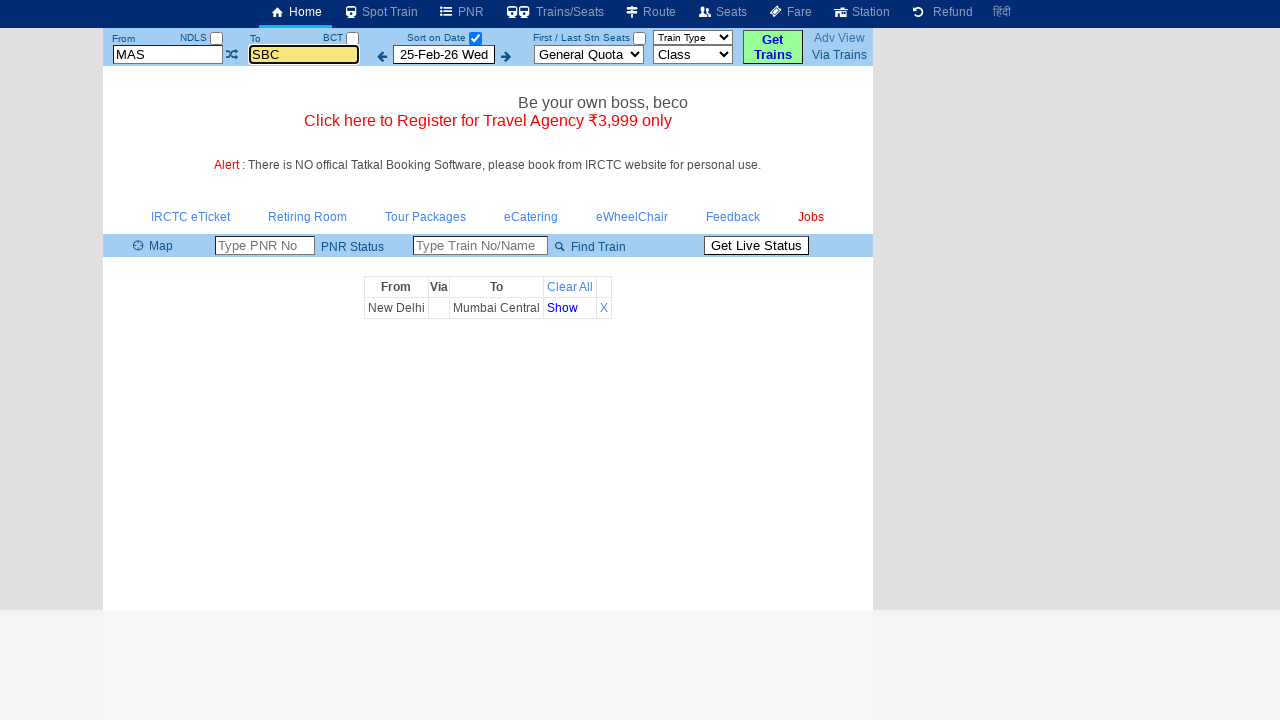

Pressed Tab to move from destination station field on #txtStationTo
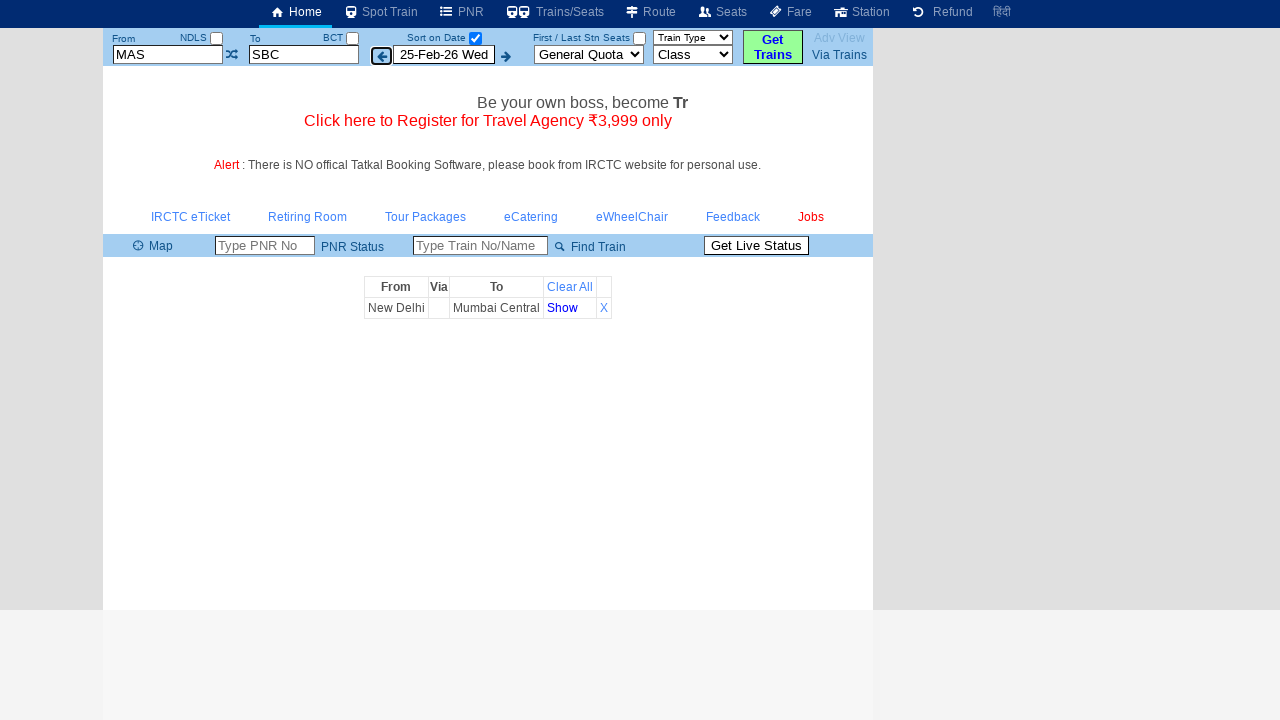

Unchecked the date-only checkbox to retrieve all trains at (475, 38) on #chkSelectDateOnly
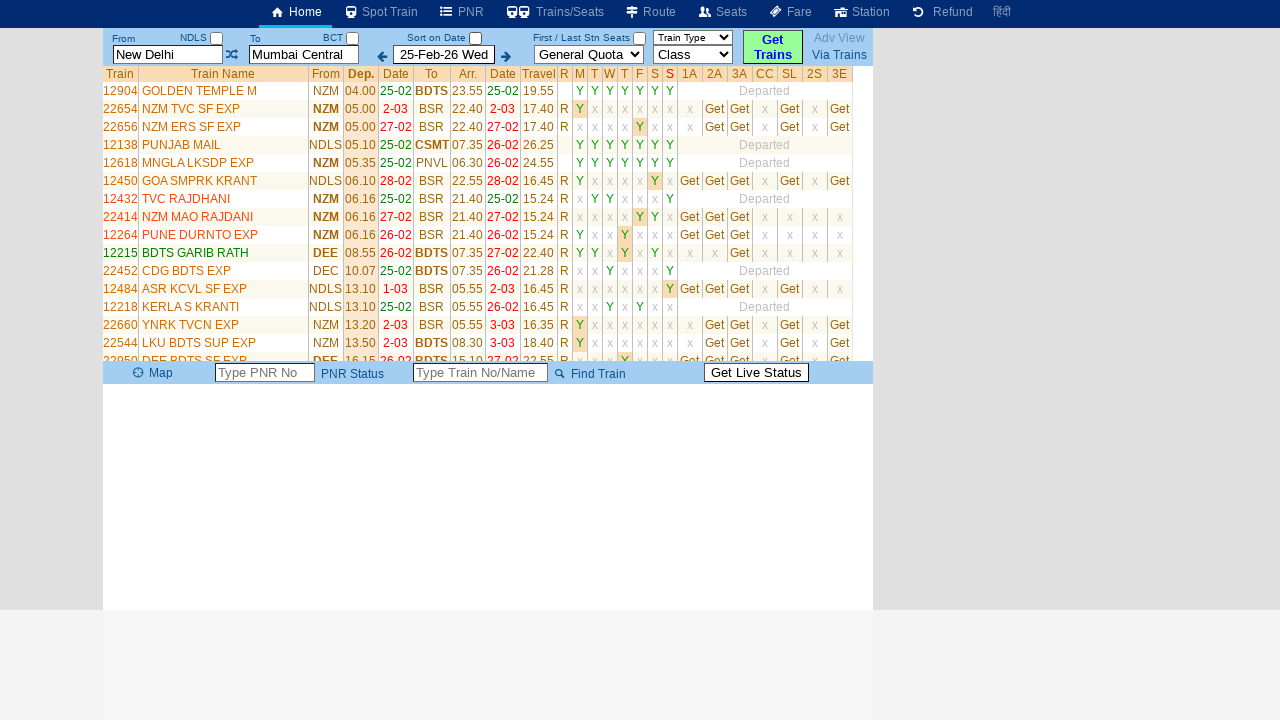

Train results loaded - train links are now visible
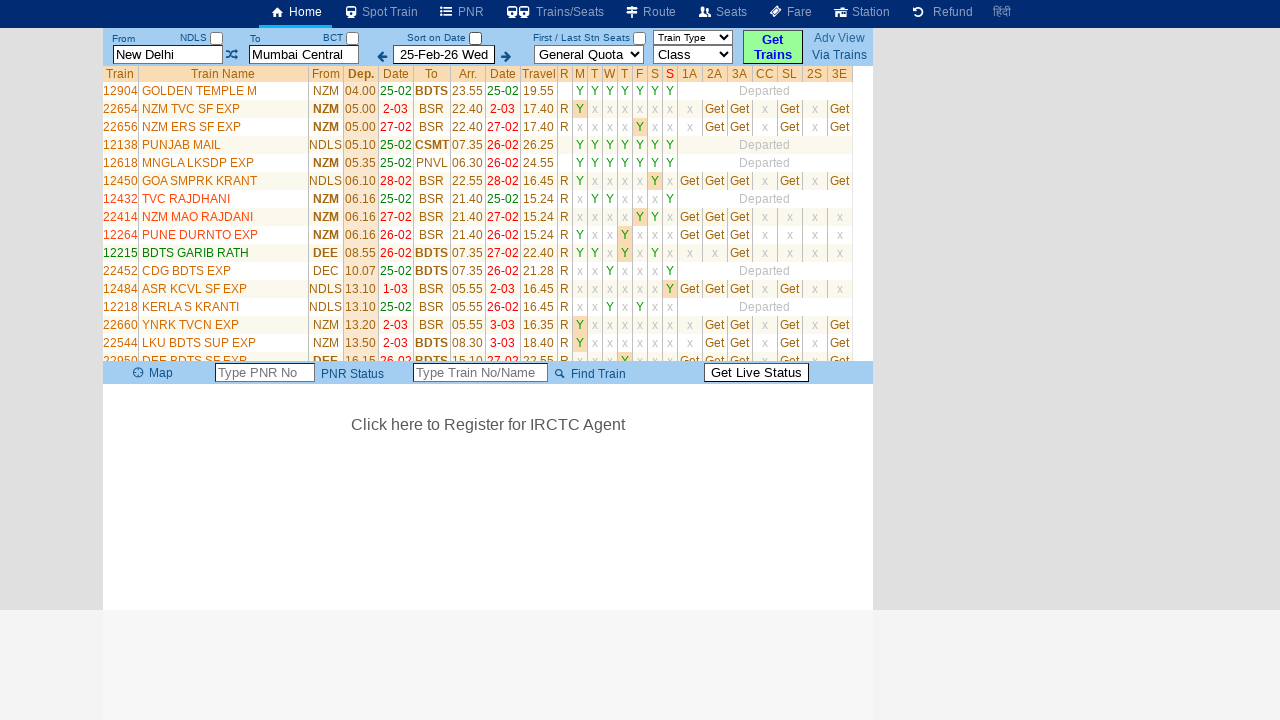

Clicked on Train column header to sort the train list at (351, 12) on xpath=//a[contains(text(),'Train')]
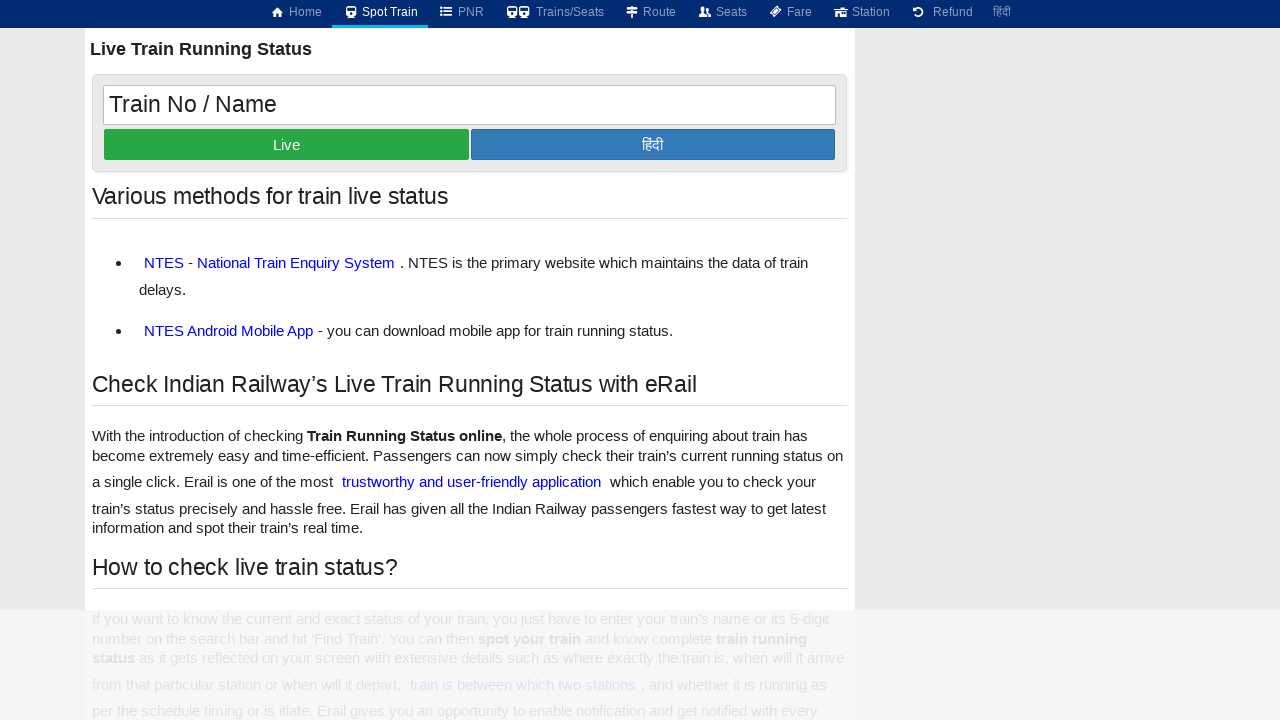

Waited for sorted train results to load
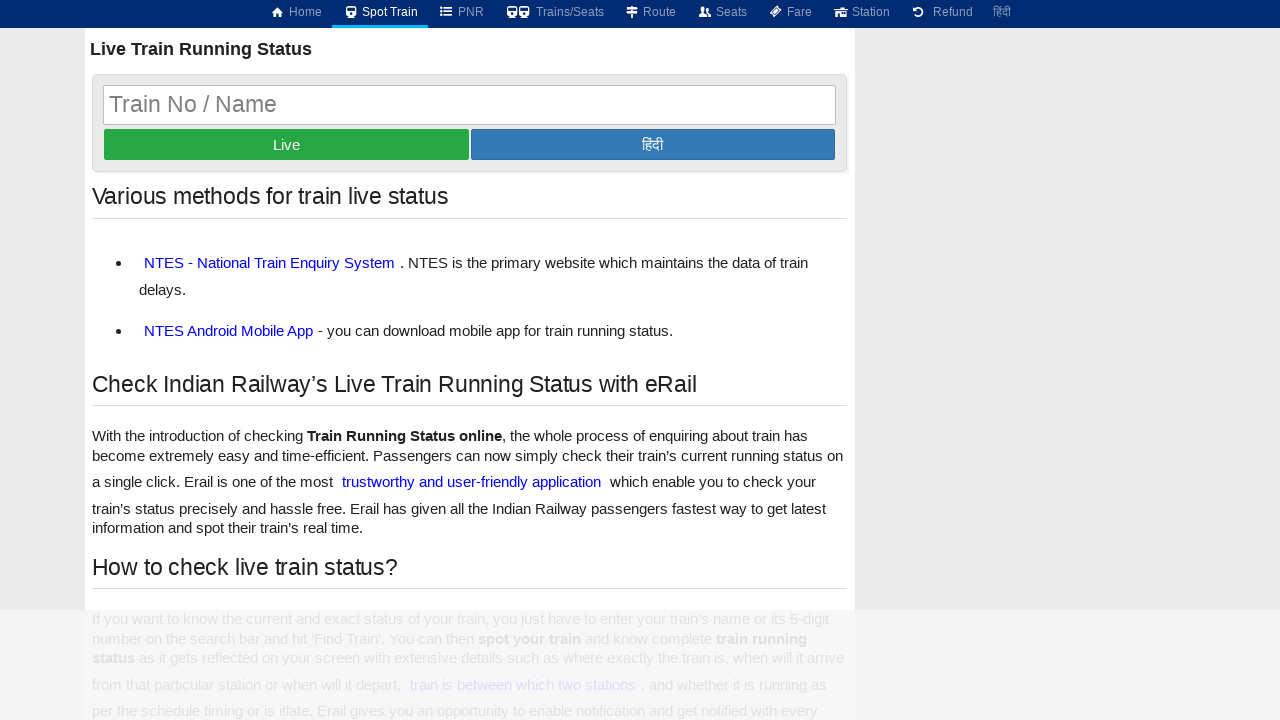

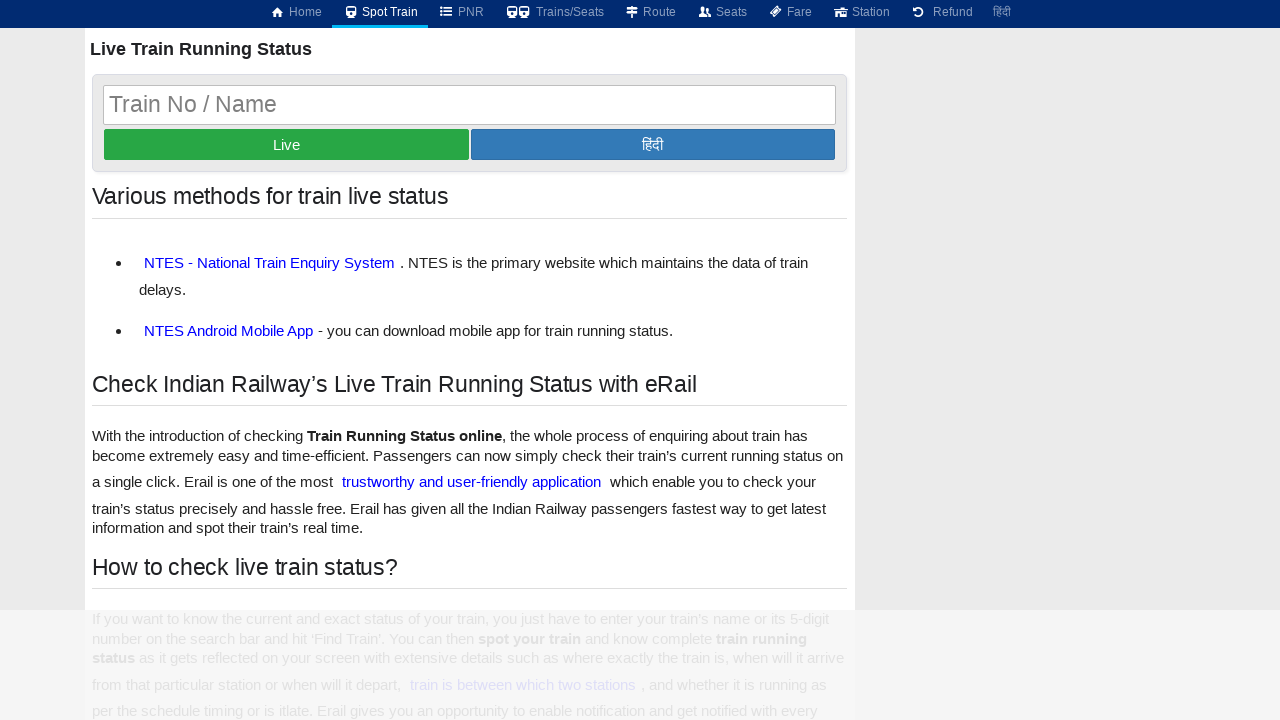